Navigates to W3Schools HTML tables tutorial page and verifies that the example table with headers is present and loaded.

Starting URL: https://www.w3schools.com/html/html_tables.asp

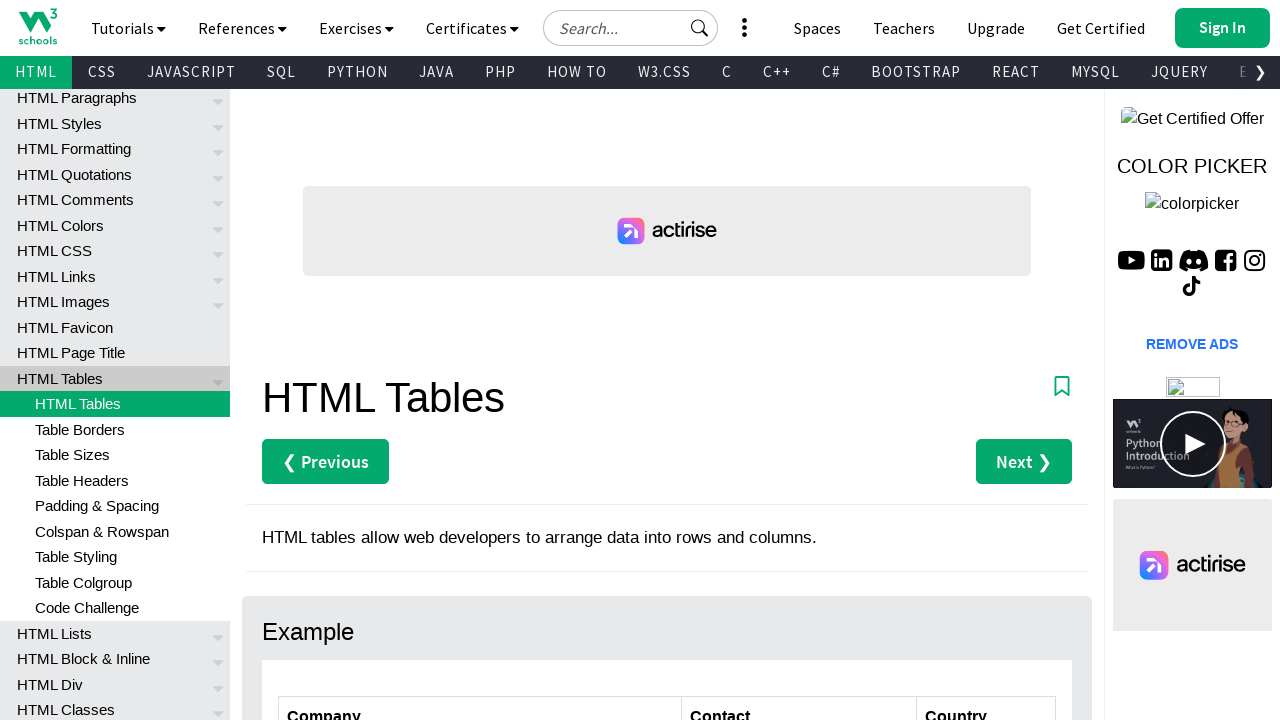

Navigated to W3Schools HTML tables tutorial page
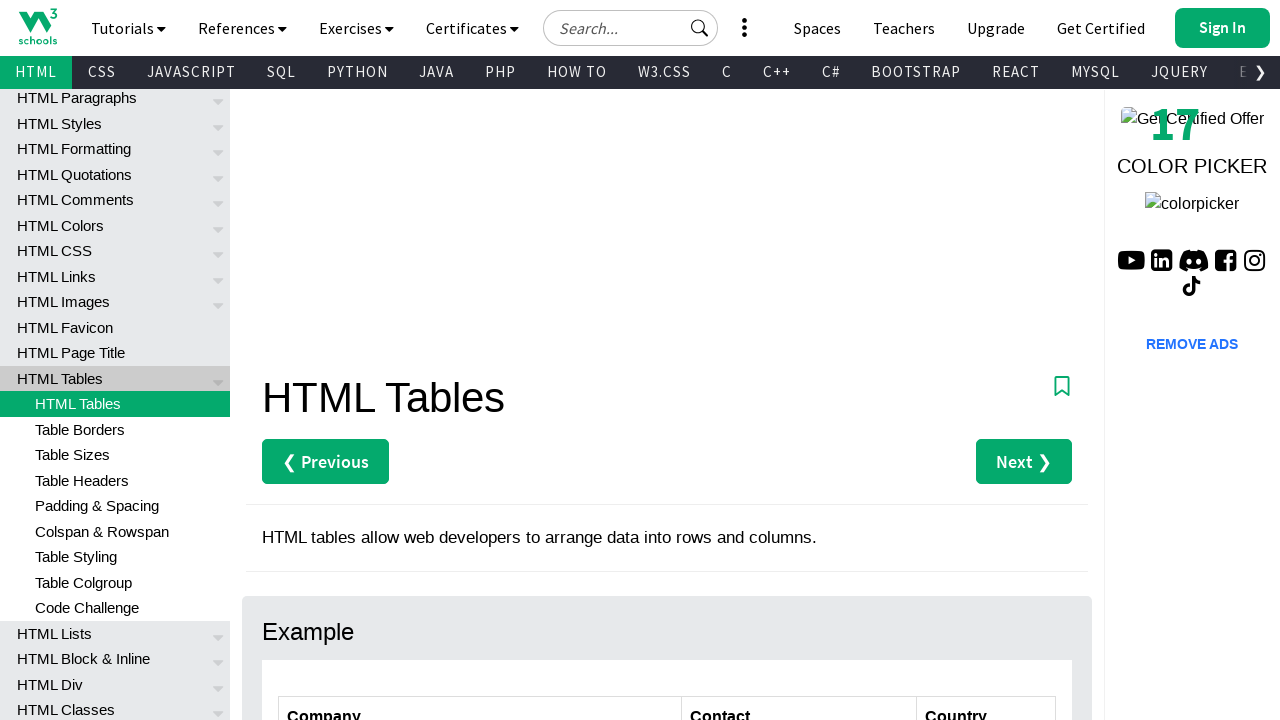

Main content area with table loaded
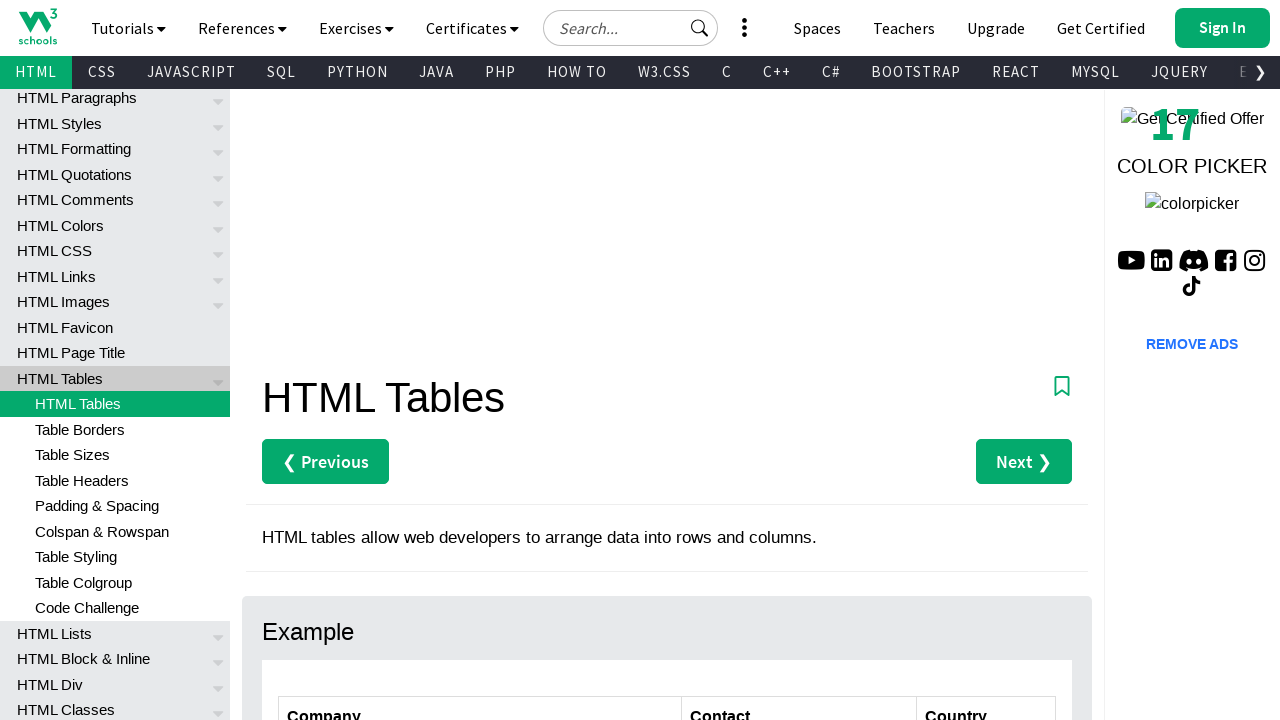

Example table with headers verified and present
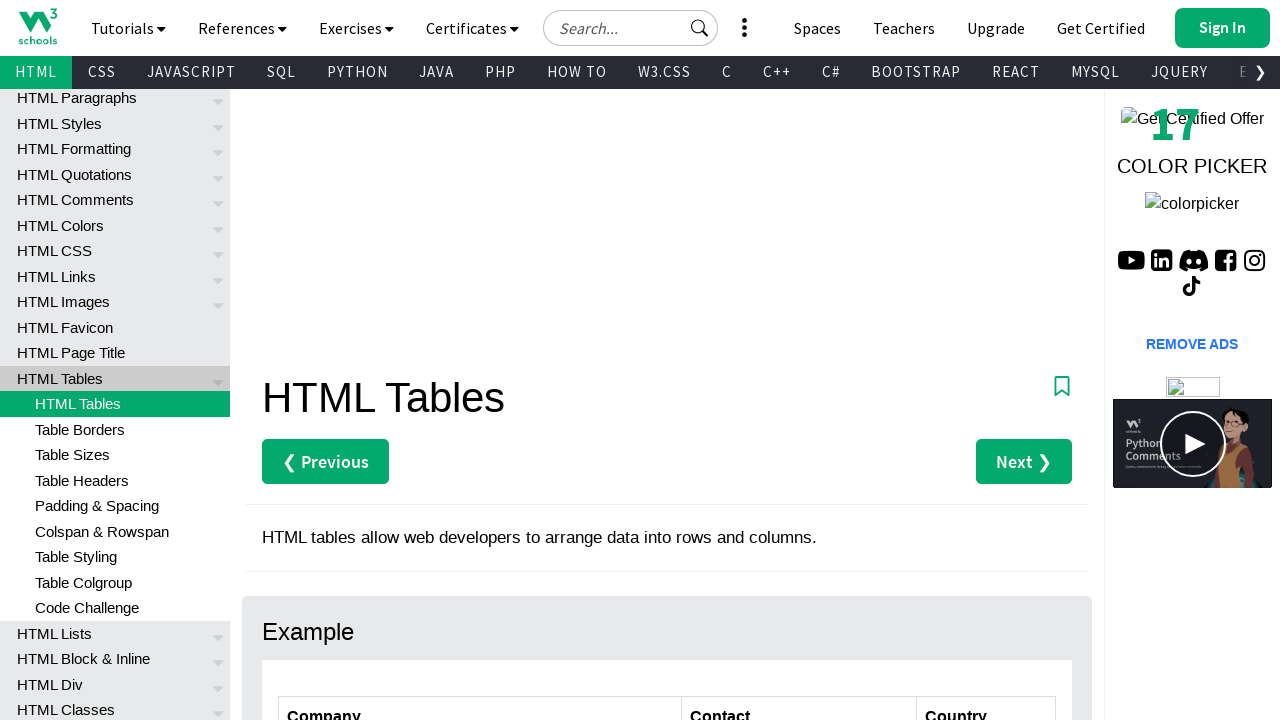

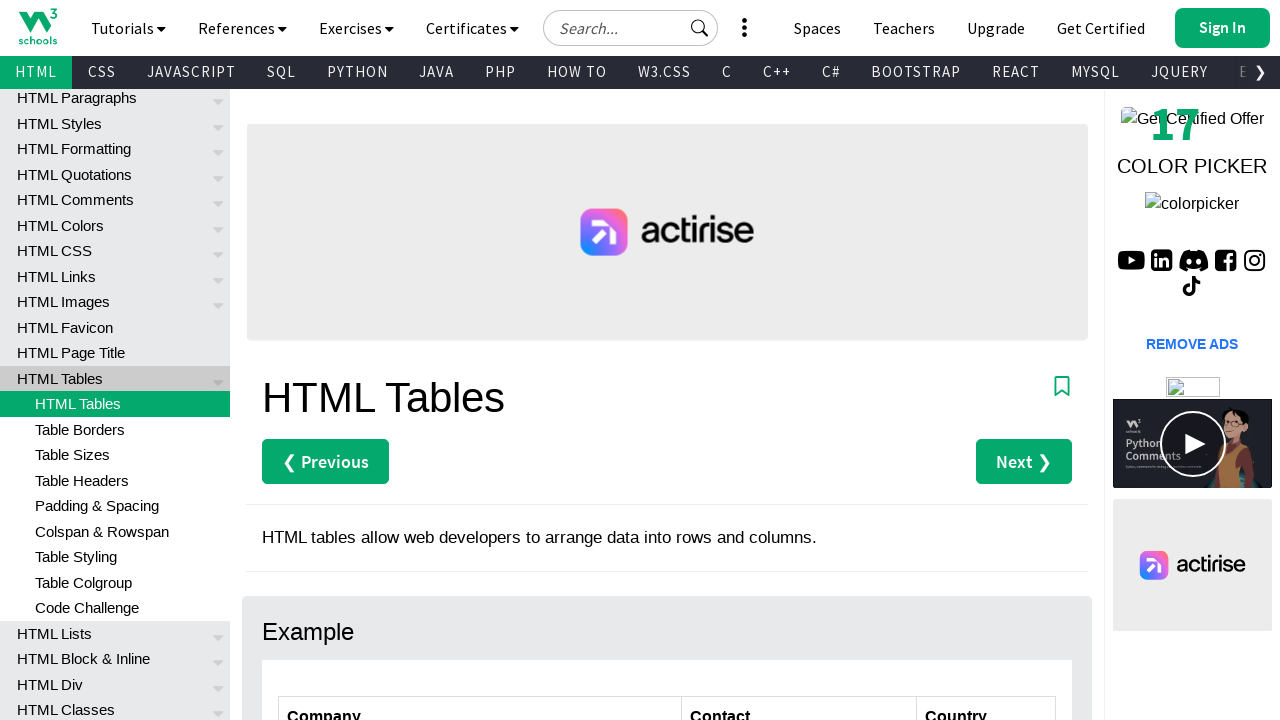